Interacts with web tables on a practice automation page by counting rows and columns, iterating through cells, and finding specific elements in tables

Starting URL: https://rahulshettyacademy.com/AutomationPractice/

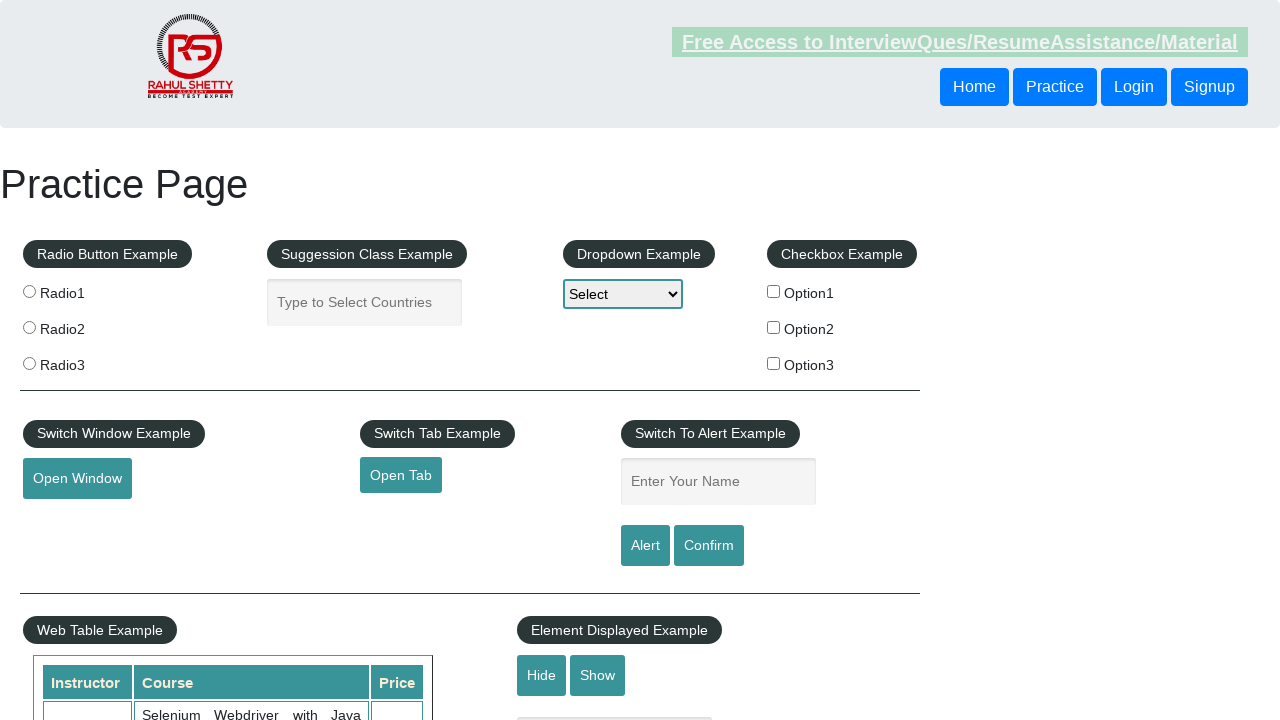

Counted rows in first table
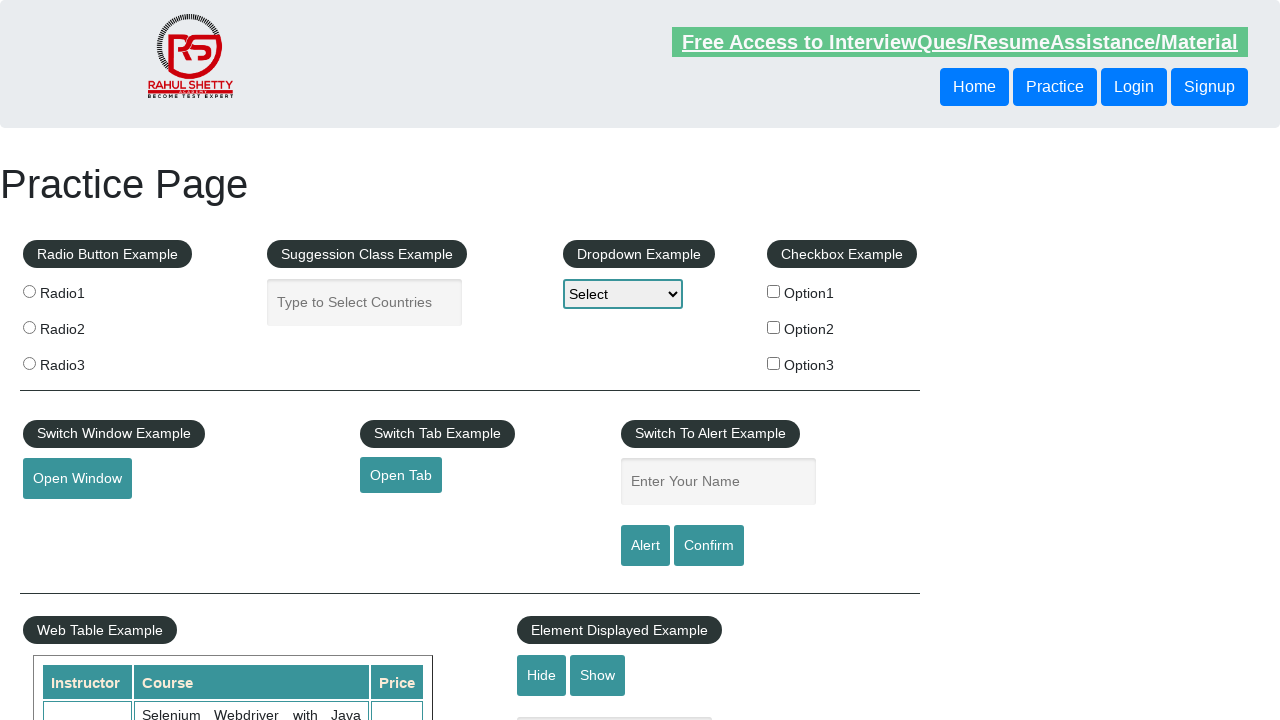

Counted columns in first table
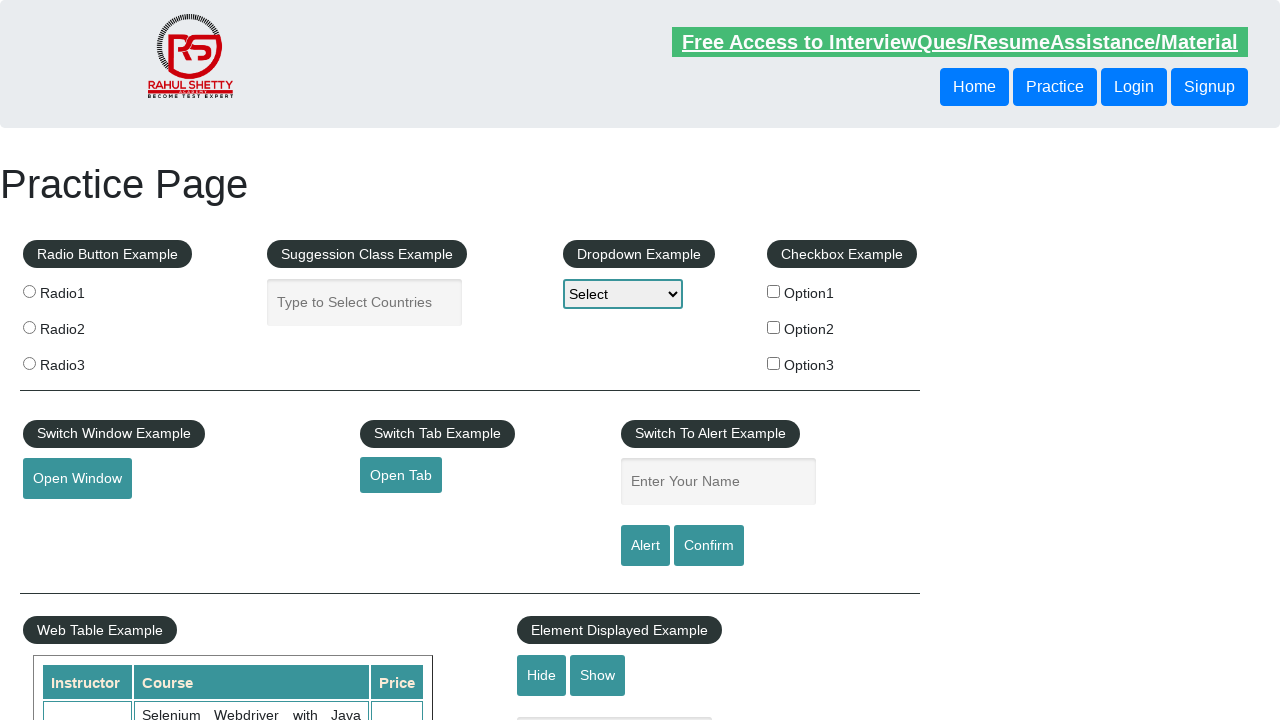

Extracted data from row 1 of first table
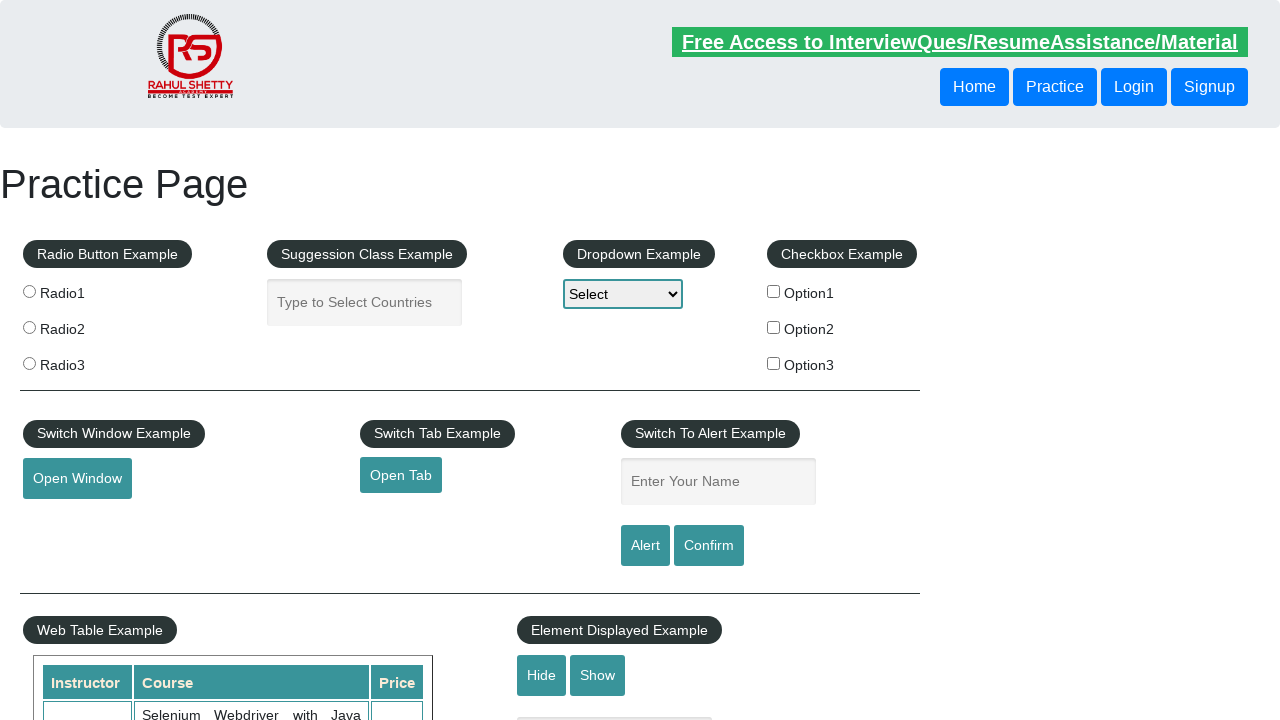

Extracted data from row 2 of first table
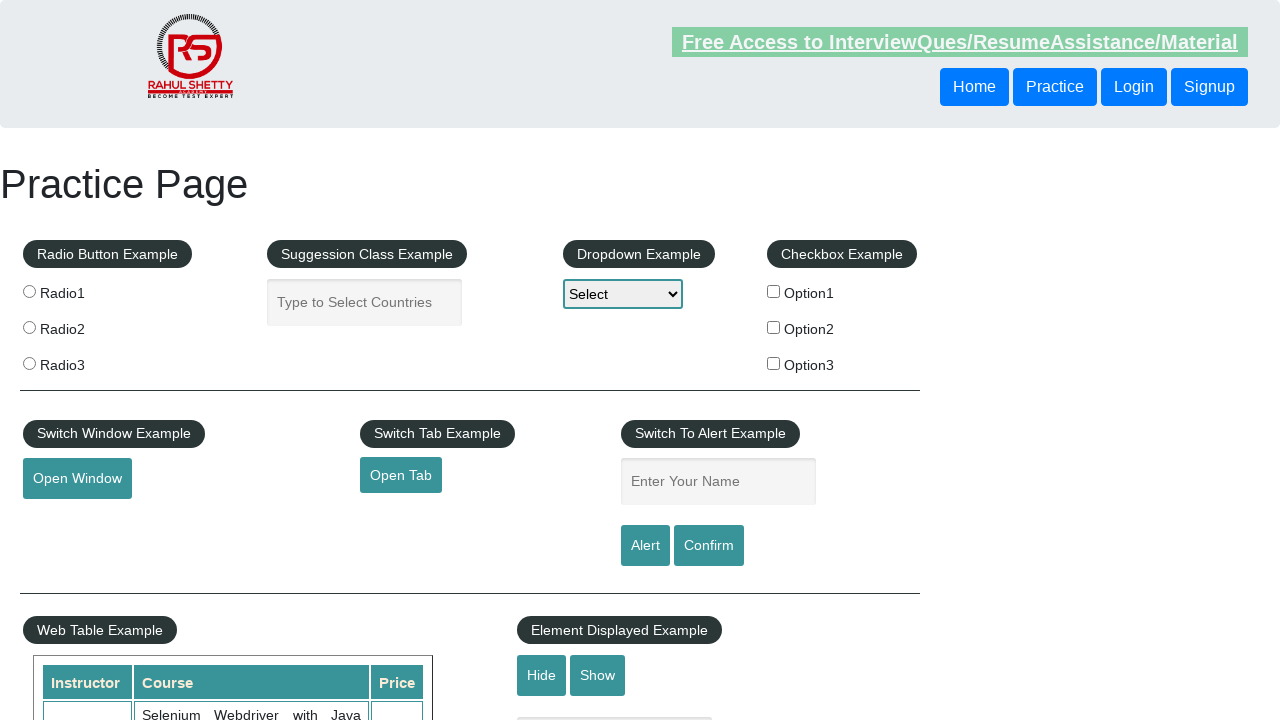

Extracted data from row 3 of first table
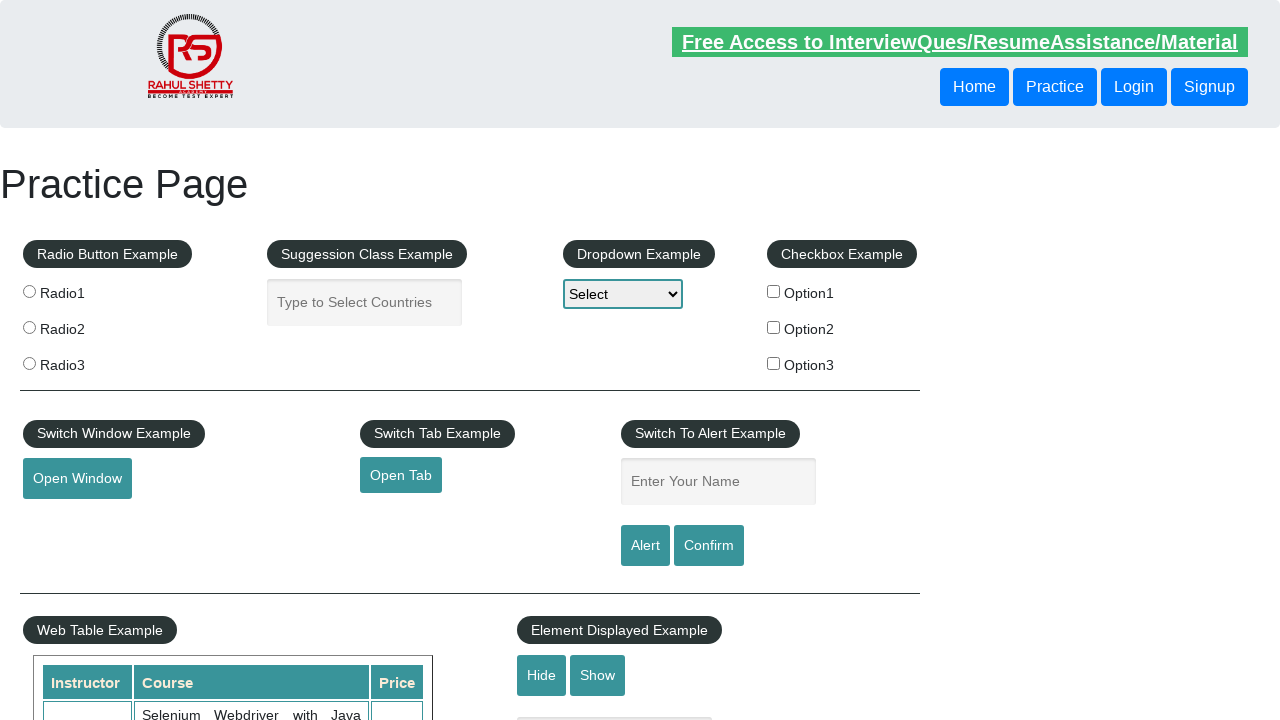

Extracted data from row 4 of first table
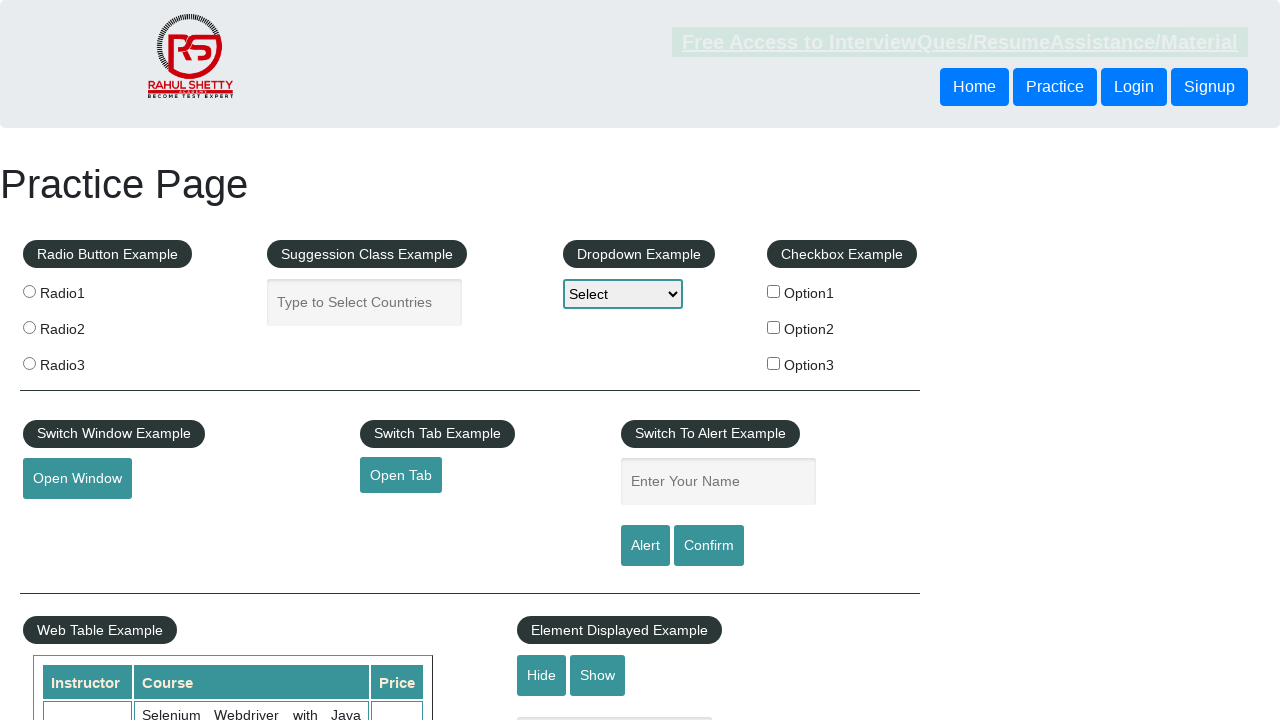

Extracted data from row 5 of first table
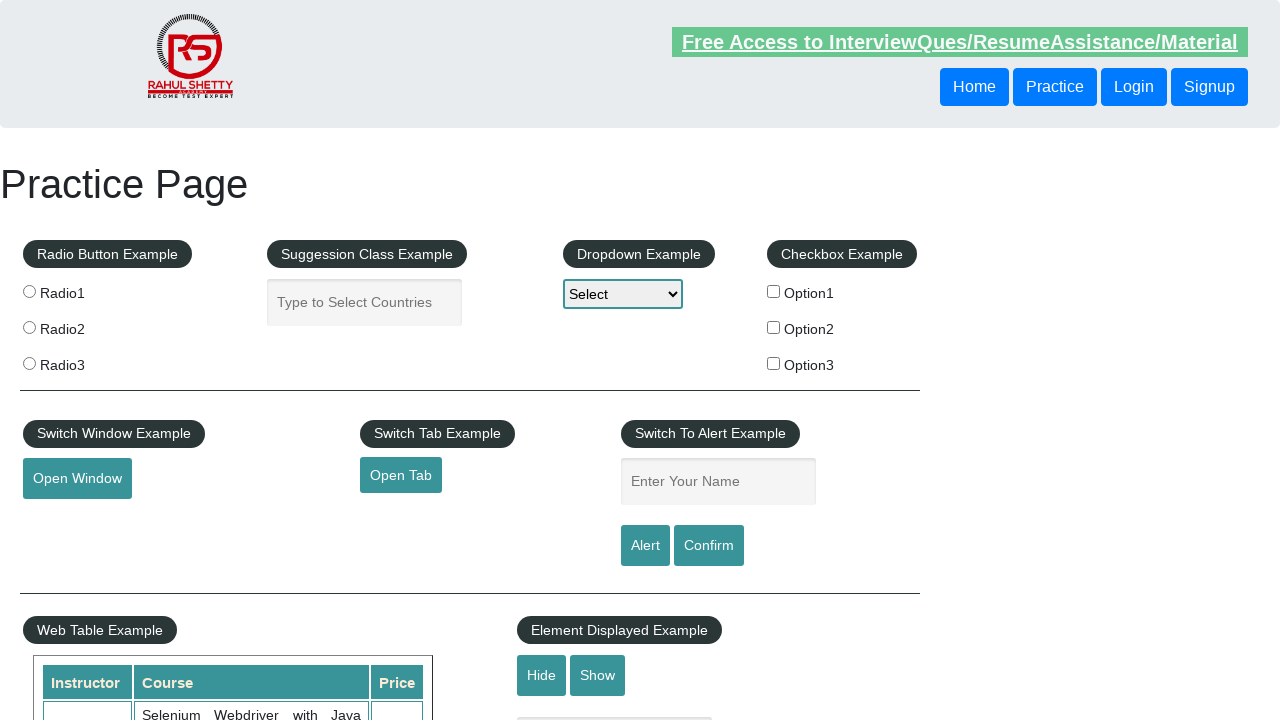

Extracted data from row 6 of first table
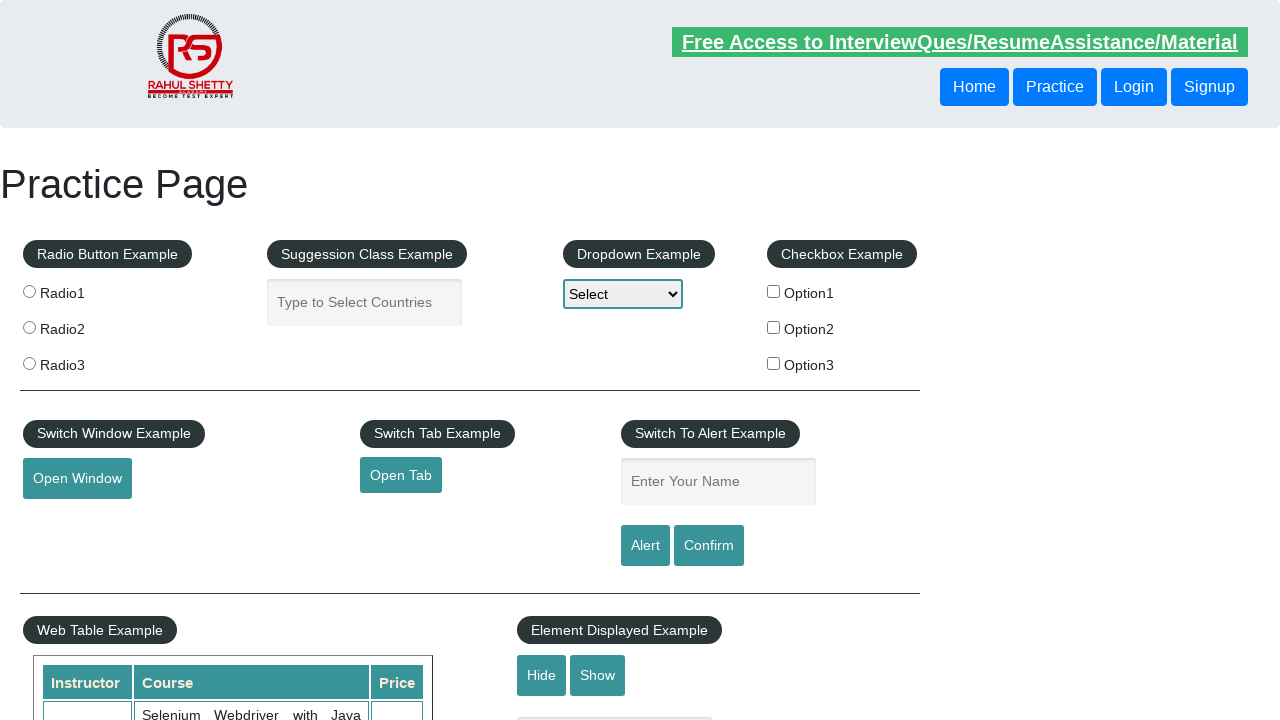

Extracted data from row 7 of first table
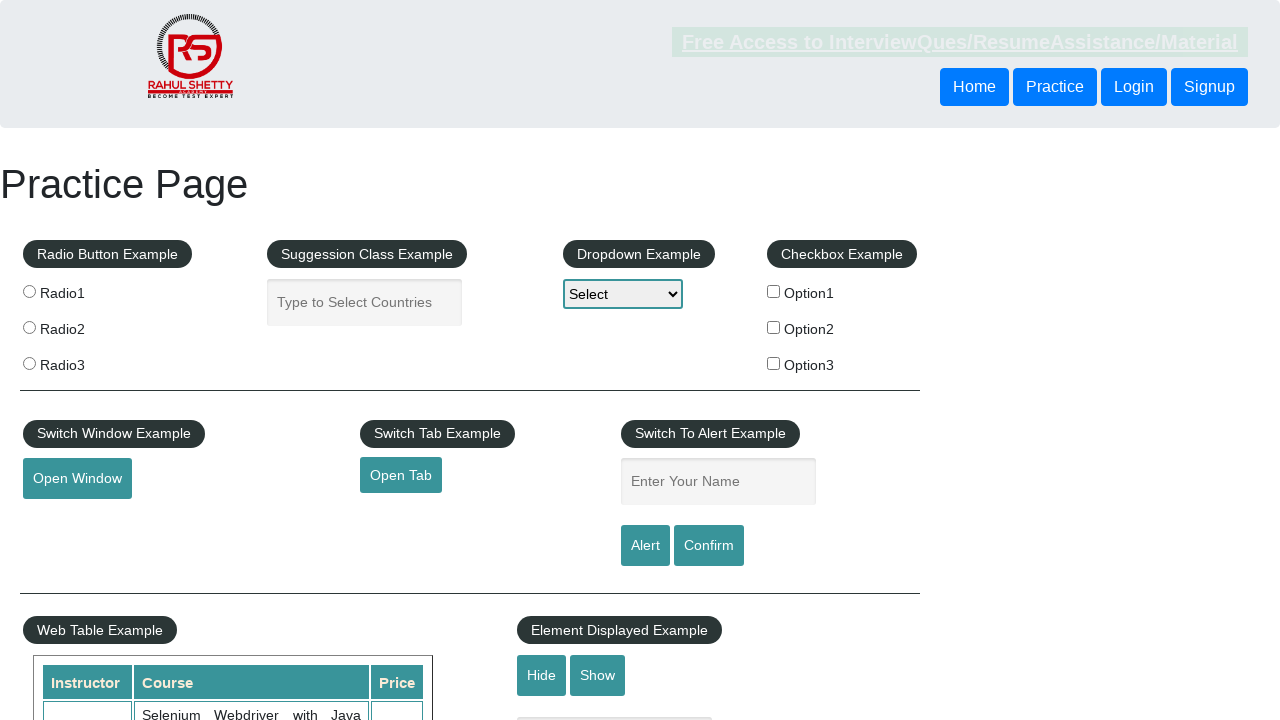

Extracted data from row 8 of first table
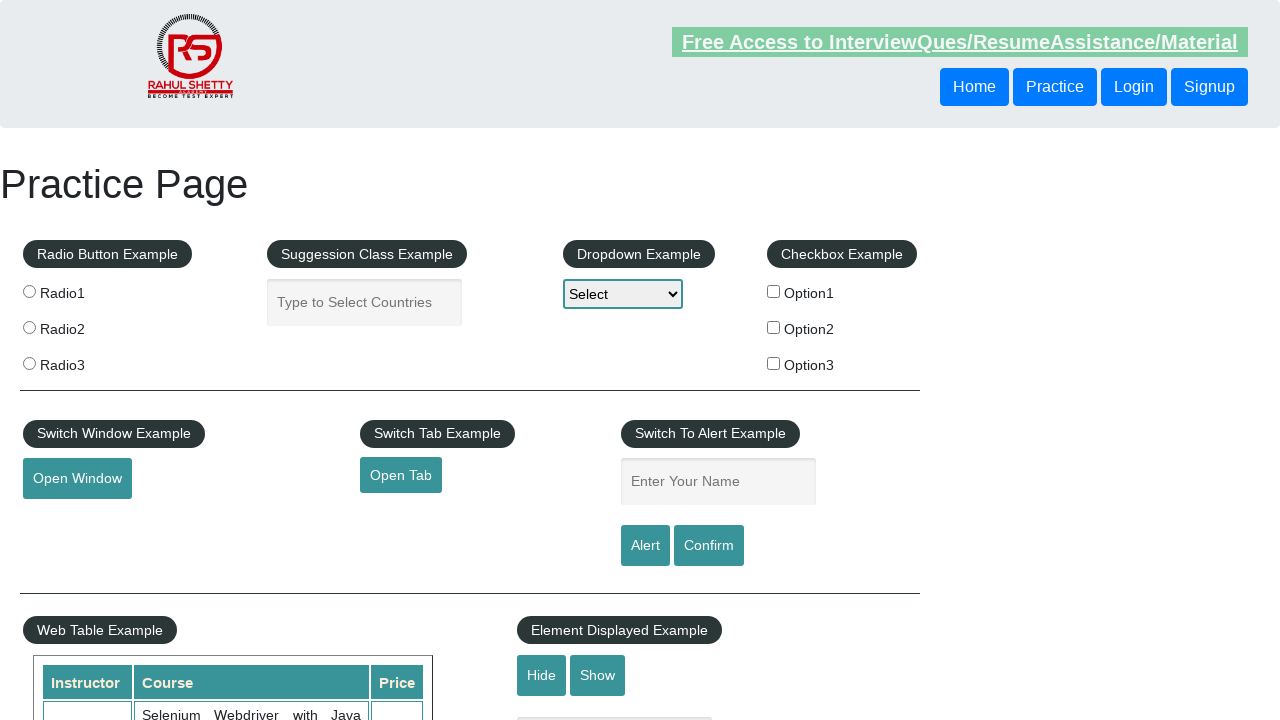

Extracted data from row 9 of first table
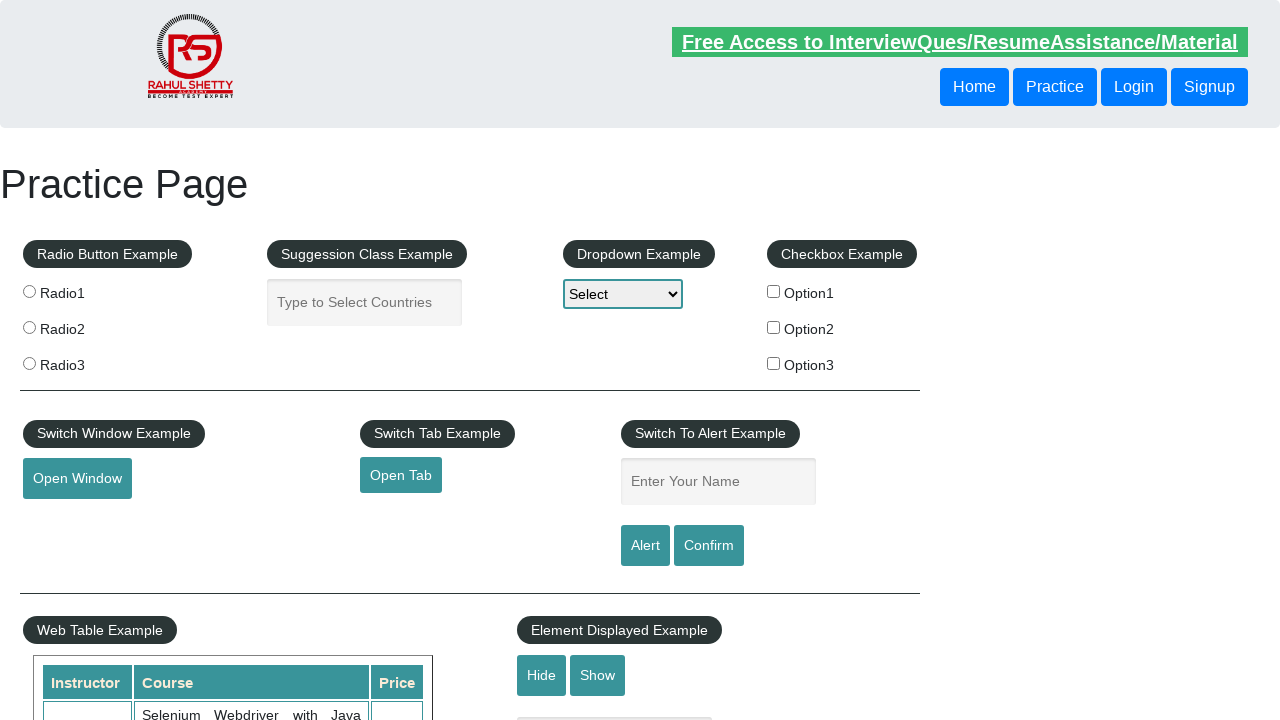

Located second table with id='product'
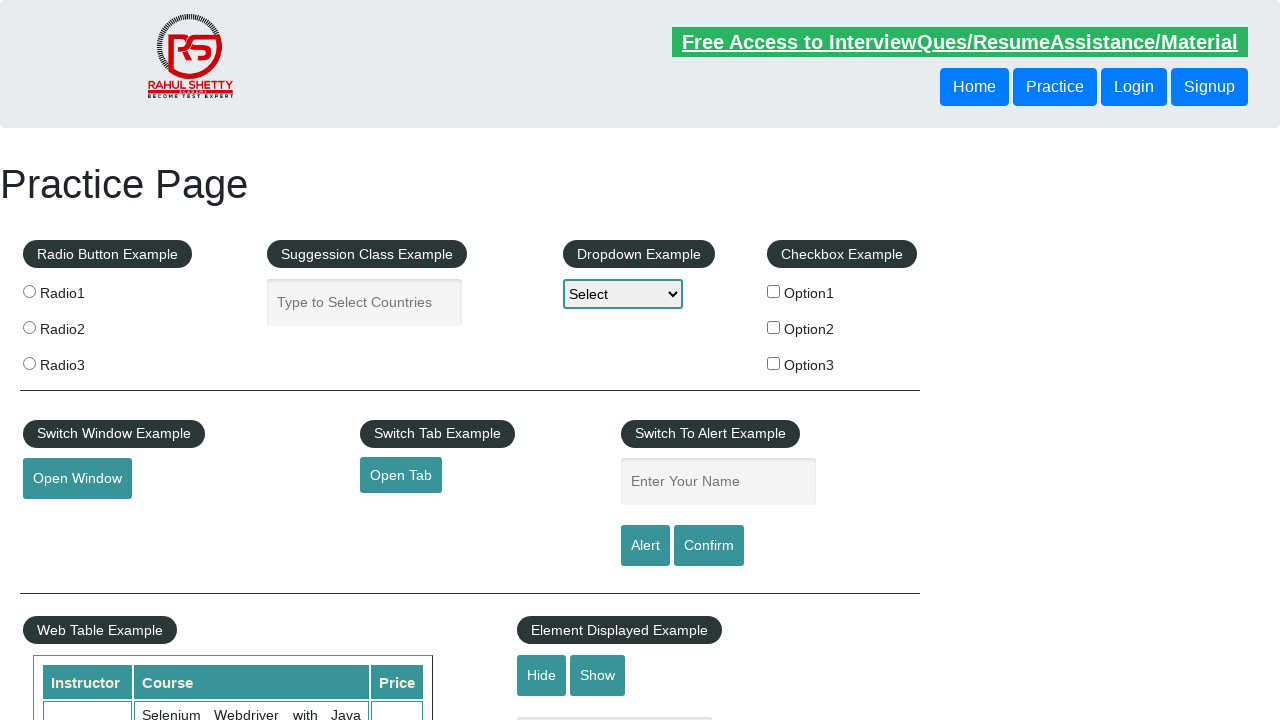

Retrieved all cells from second table
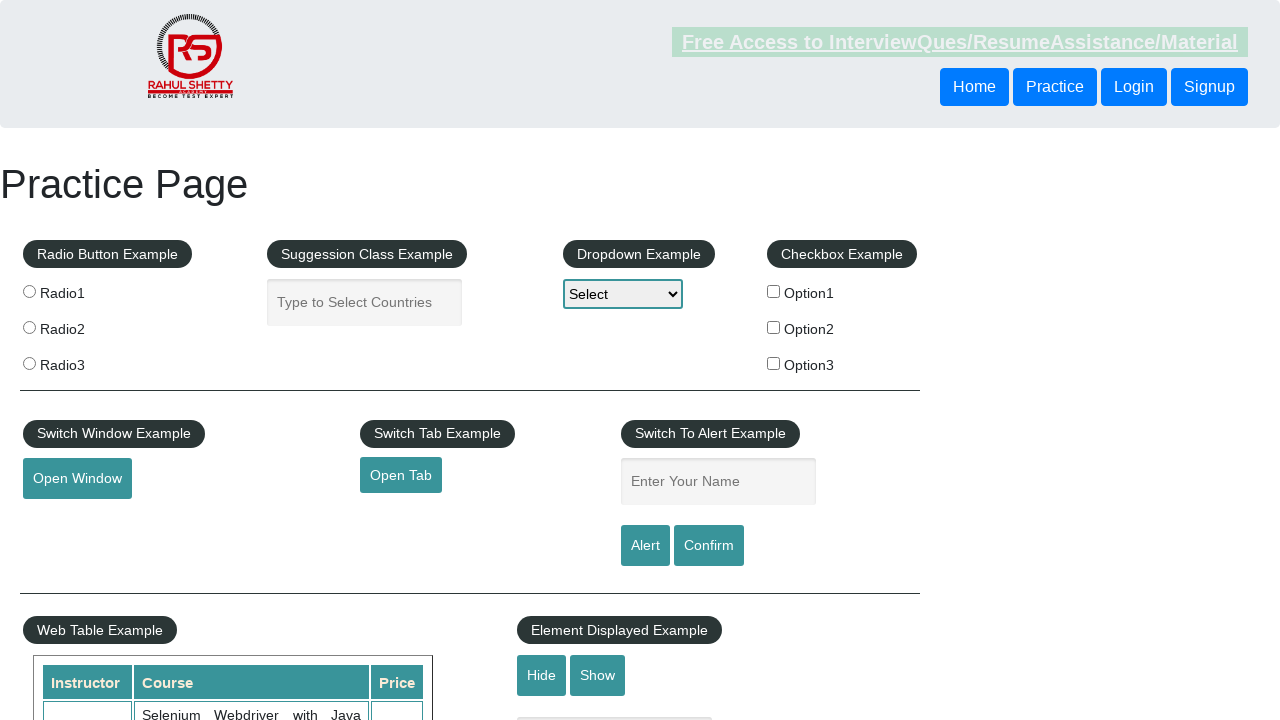

Counted all occurrences of letter 'a' in second table: 18
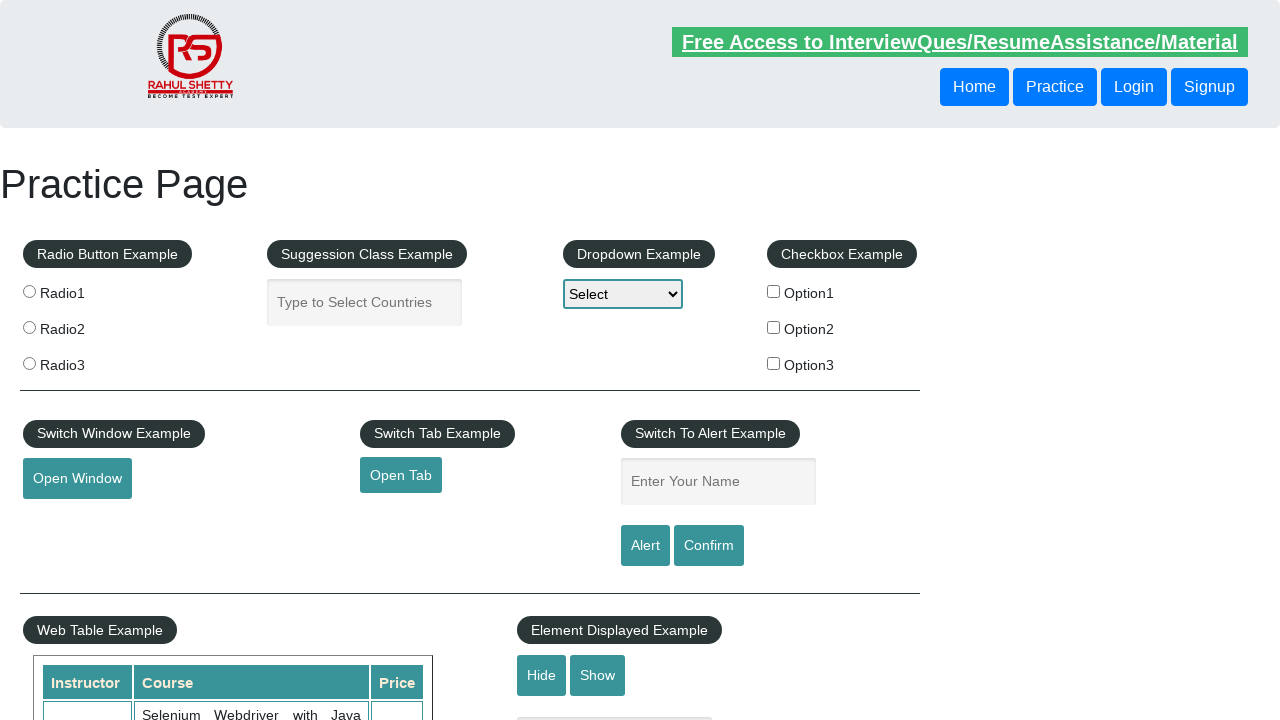

Retrieved all rows from second table
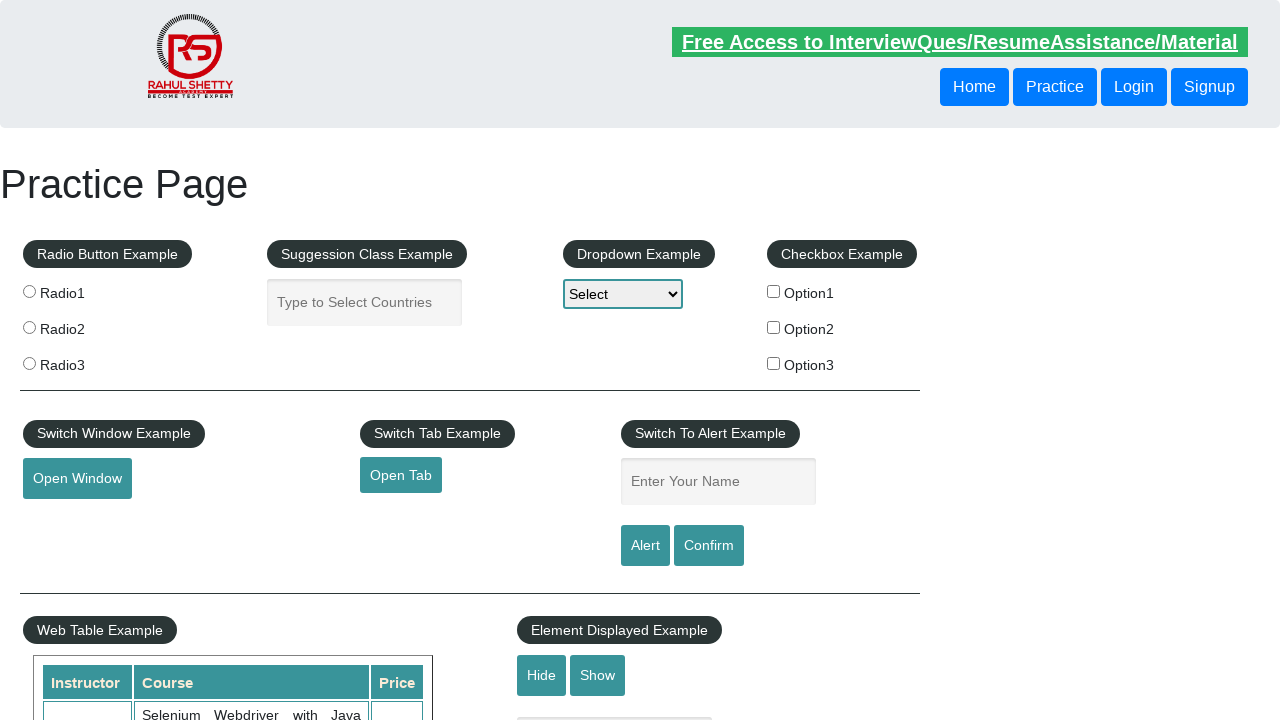

Found and printed product name for amount 37
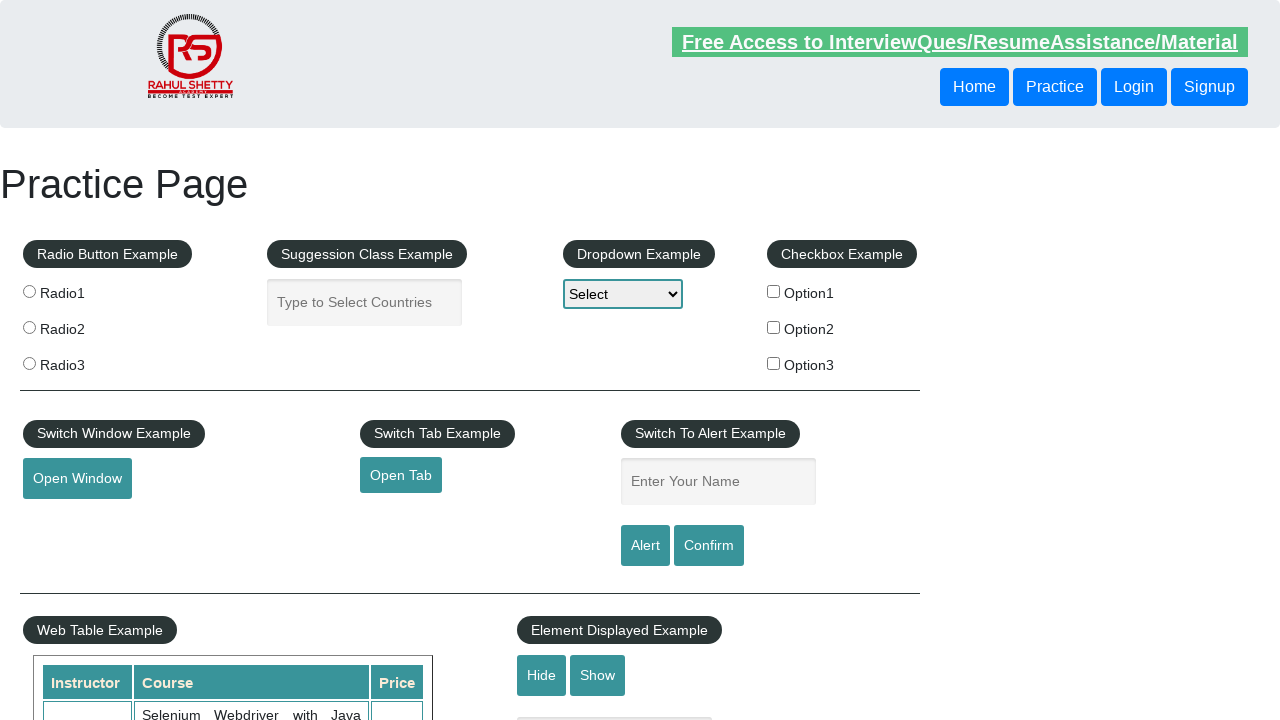

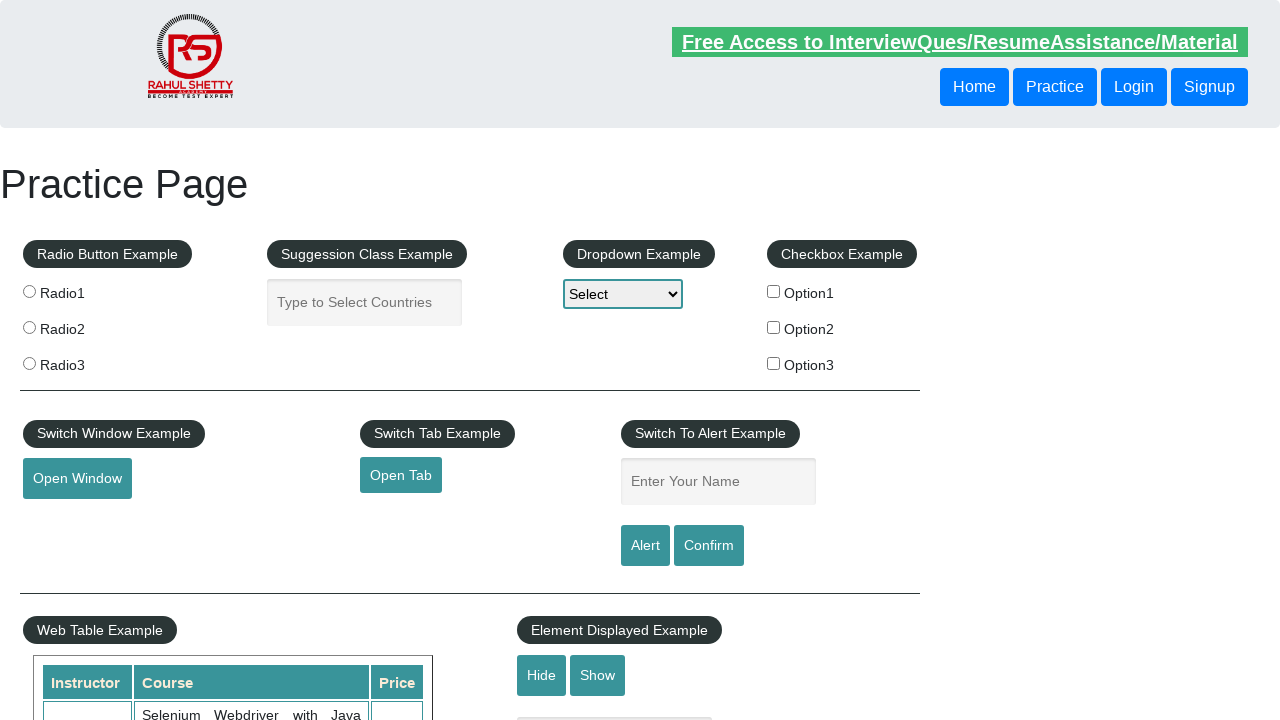